Navigates to Flipkart homepage and attempts to click a login element to demonstrate implicit wait behavior

Starting URL: https://www.flipkart.com/

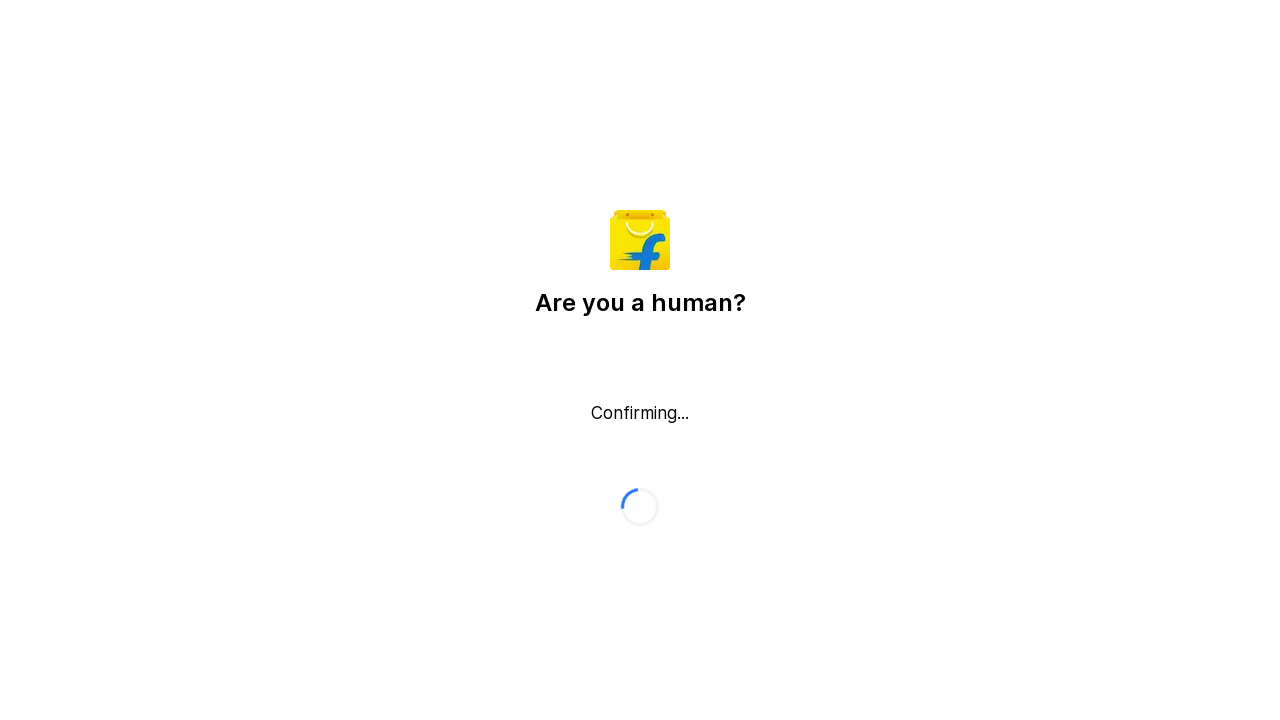

Login element not found after implicit wait timeout - exception caught on text=LoginElement
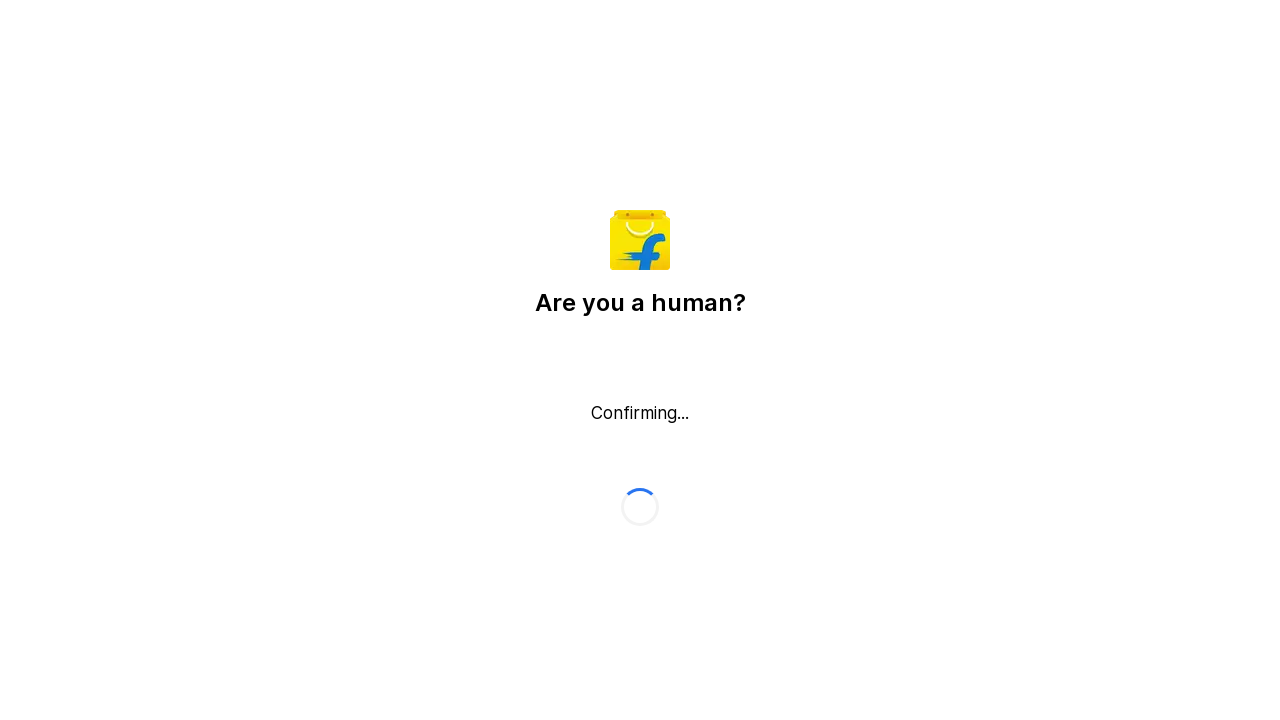

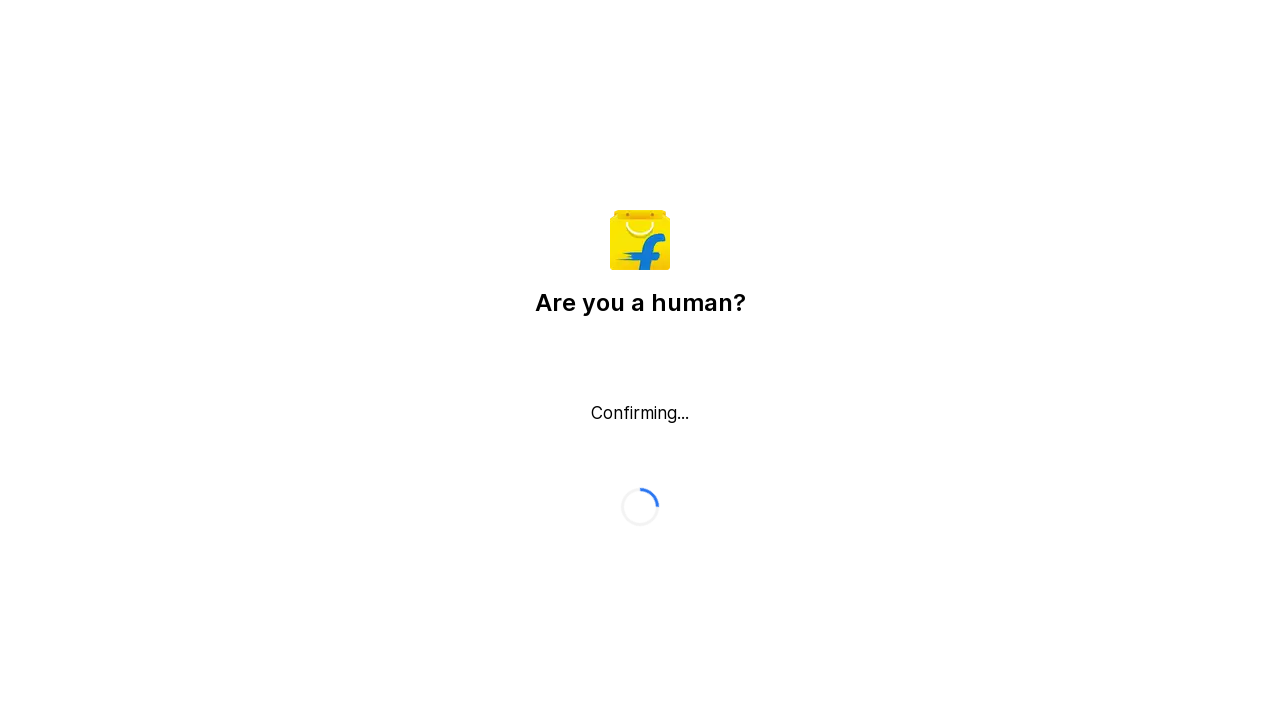